Tests radio button handling by finding all gender radio buttons and selecting the "female" option

Starting URL: https://testautomationpractice.blogspot.com/

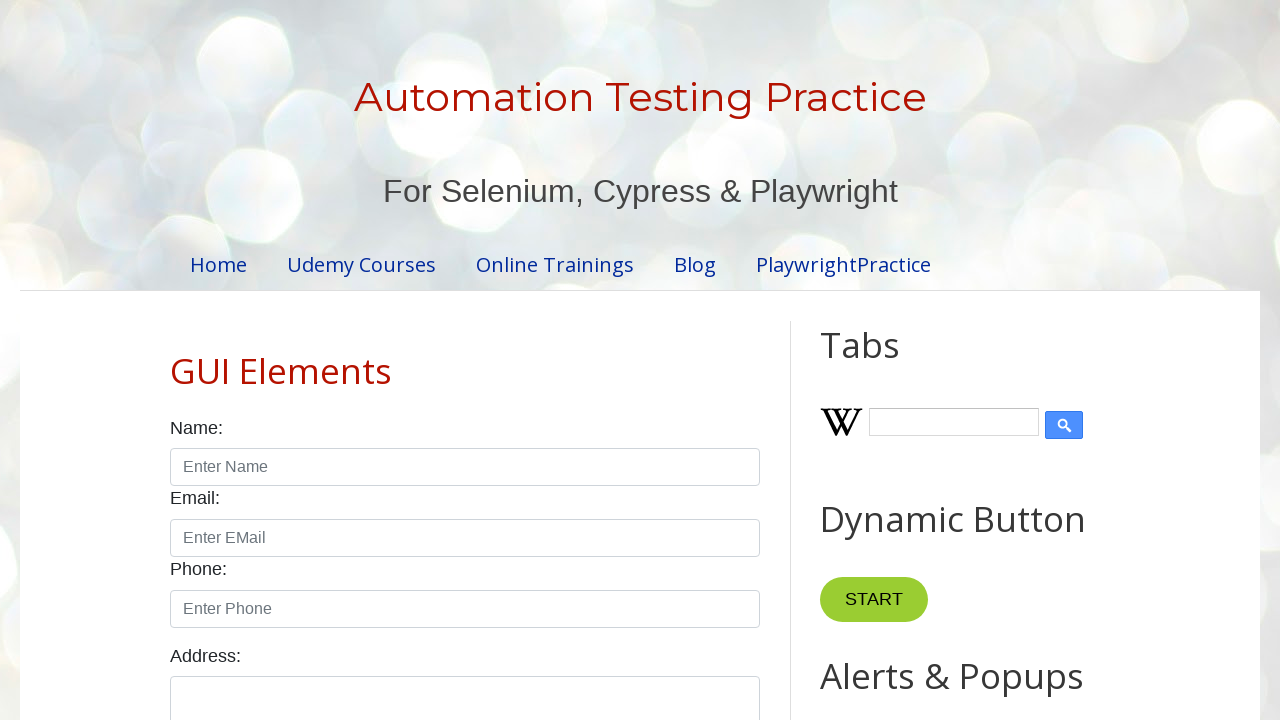

Waited for gender radio buttons to be present
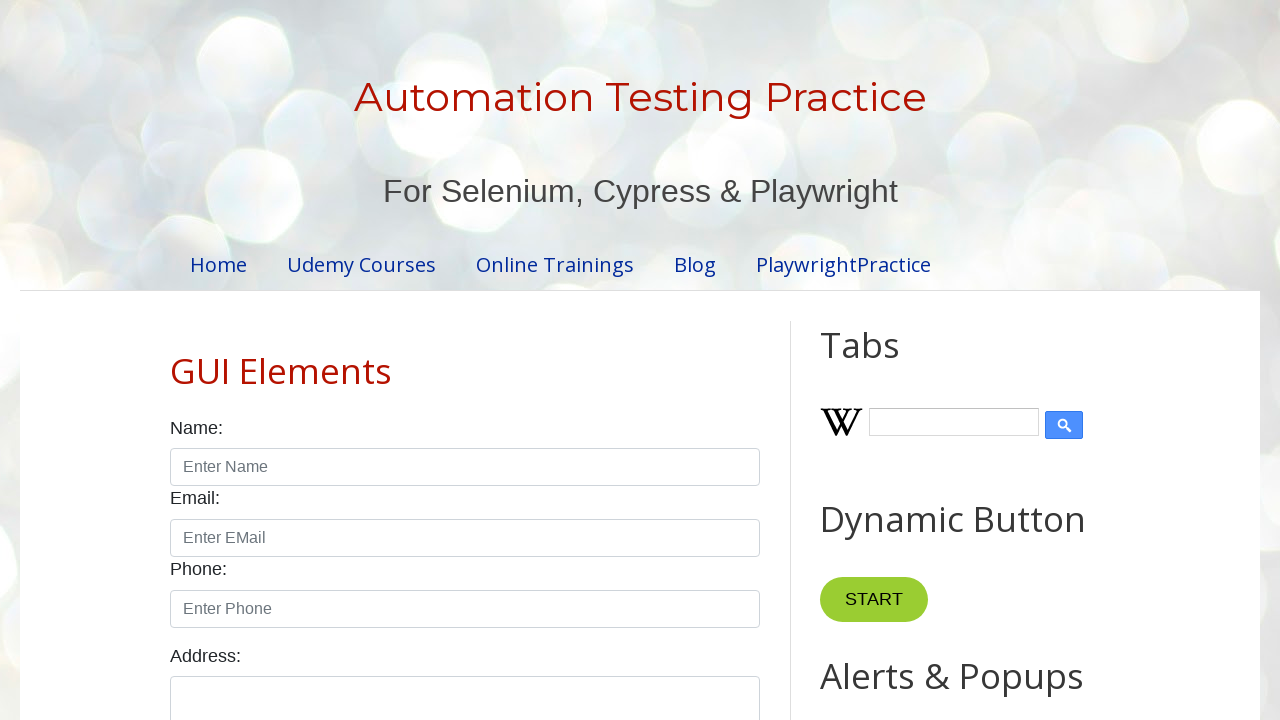

Selected the 'female' radio button at (250, 360) on input[name='gender'][value='female']
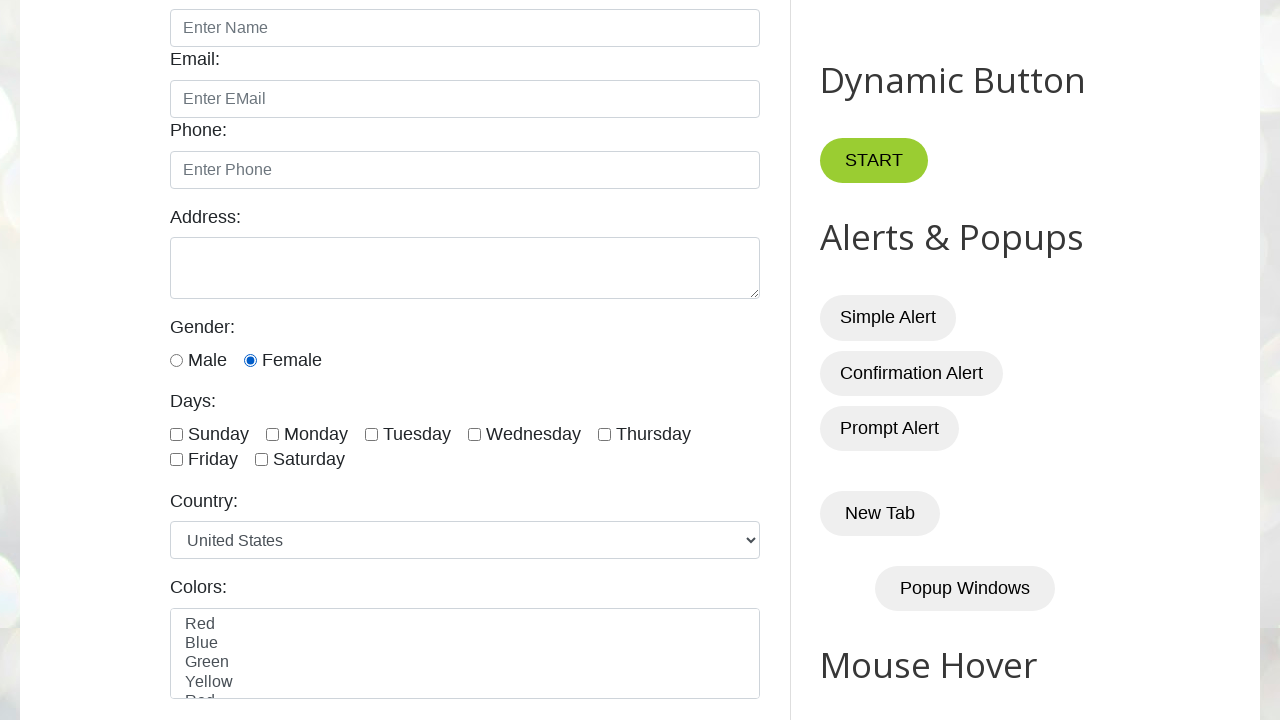

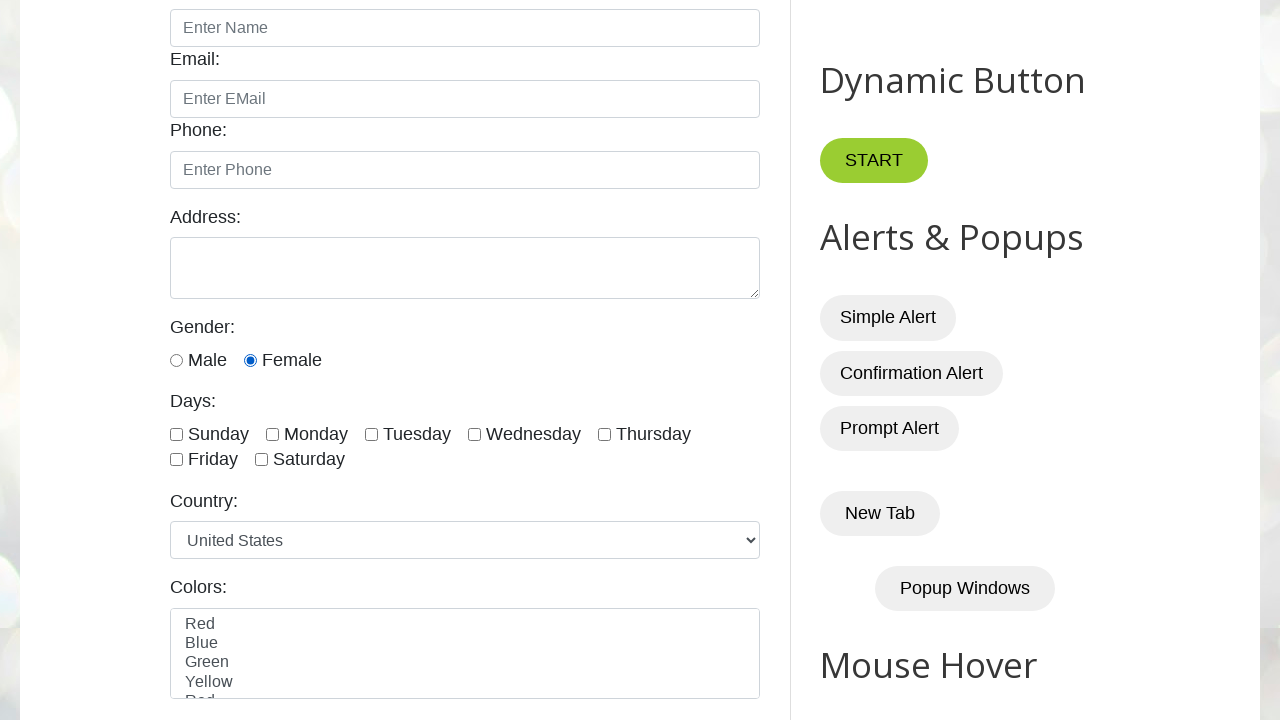